Tests the complete flight booking flow on BlazeDemo - selecting departure/destination cities, choosing a flight, entering payment information, and verifying the confirmation page.

Starting URL: https://blazedemo.com/

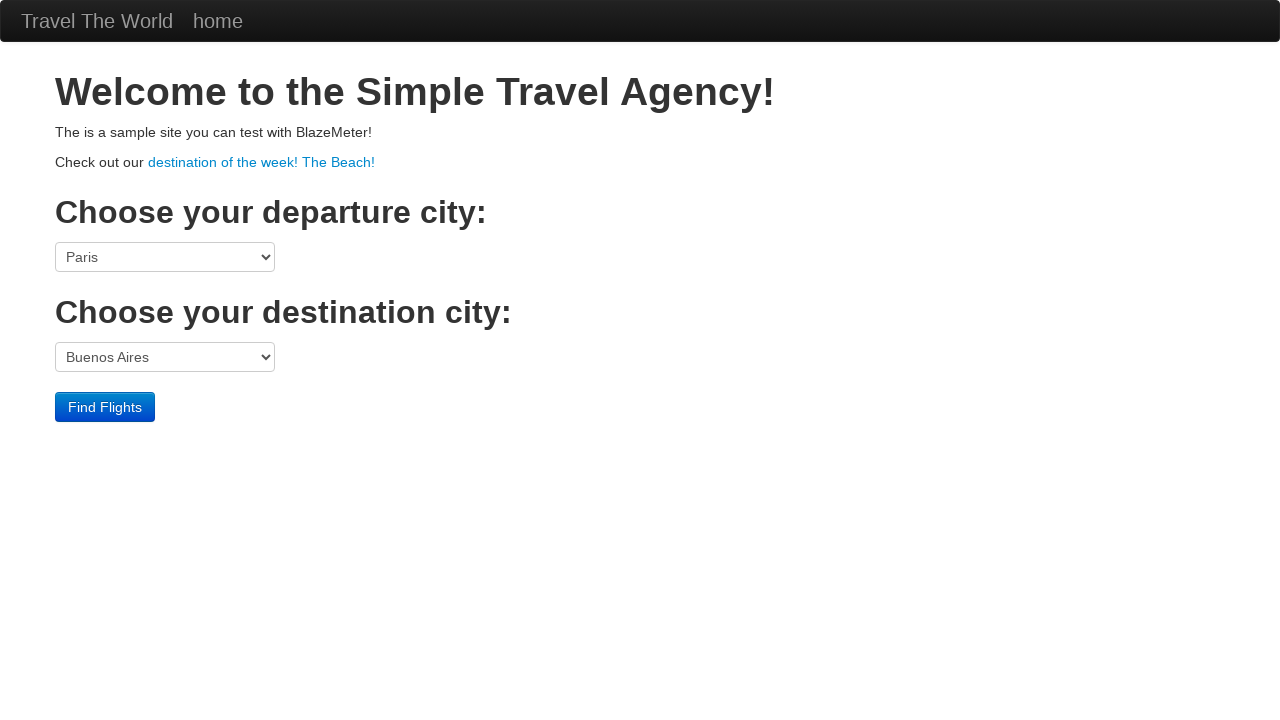

Selected Boston as departure city on select[name='fromPort']
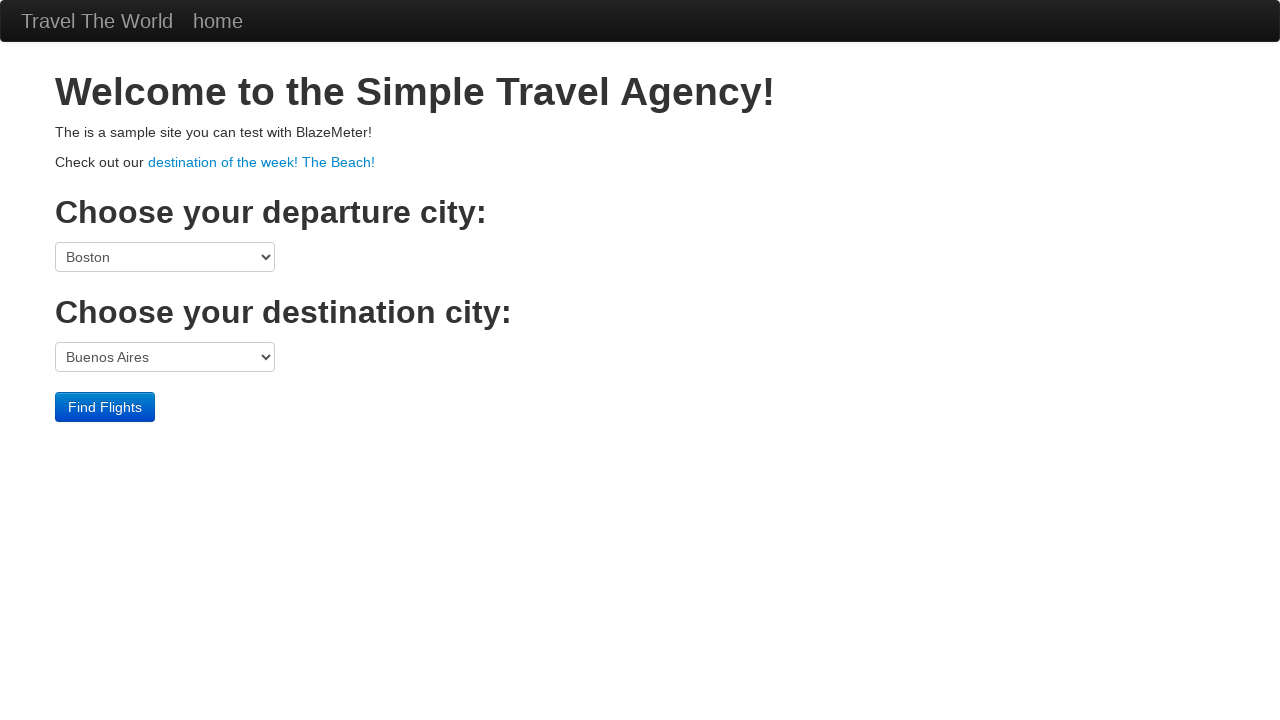

Selected London as destination city on select[name='toPort']
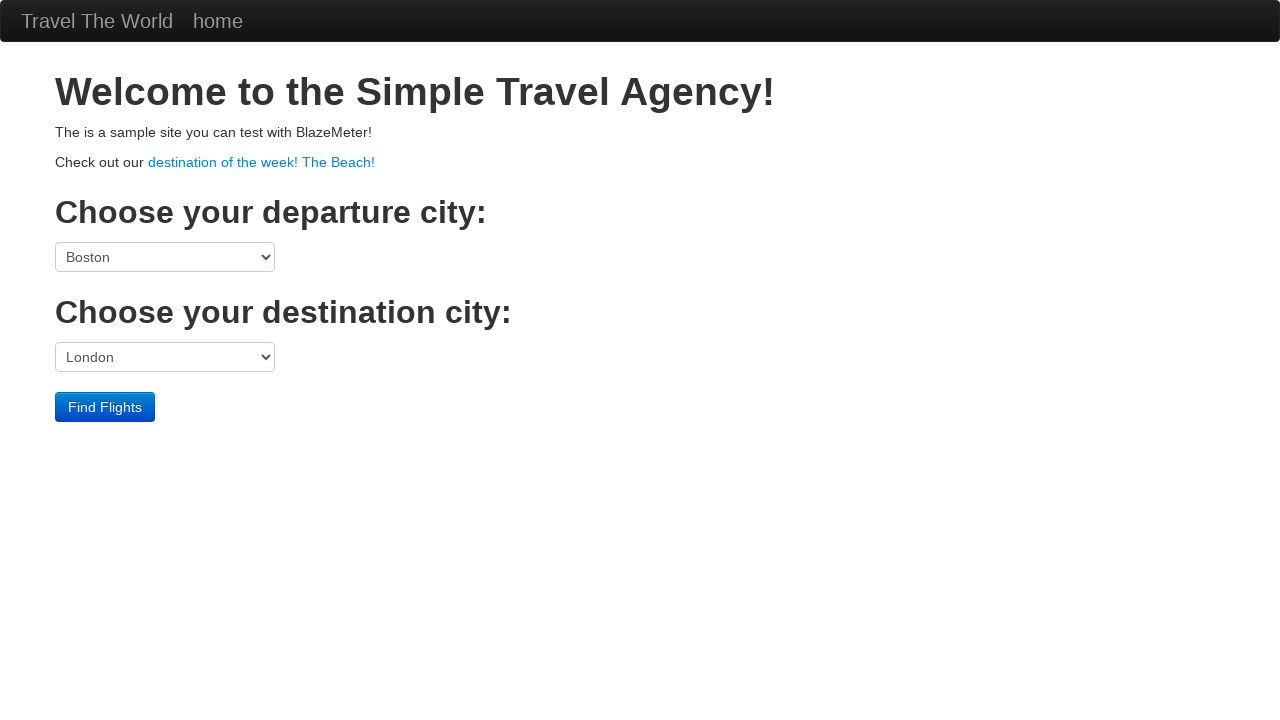

Clicked submit to search for flights at (105, 407) on input[type='submit']
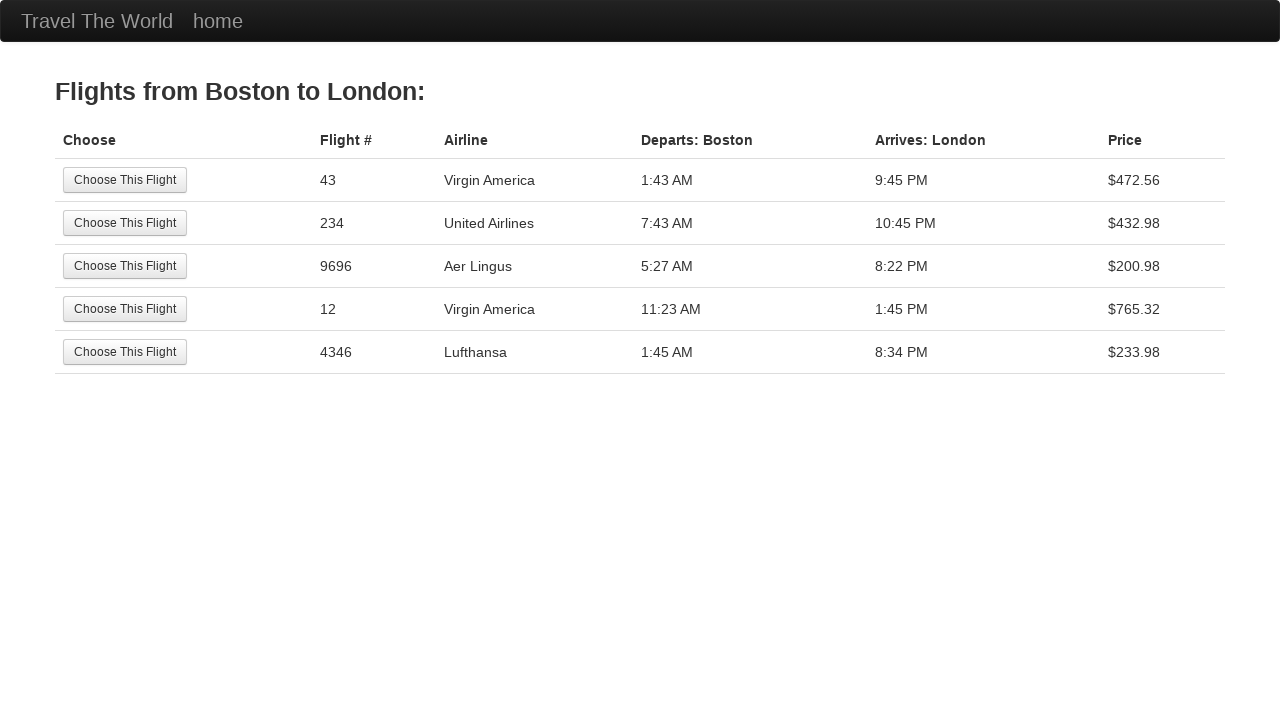

Flight table loaded on reserve page
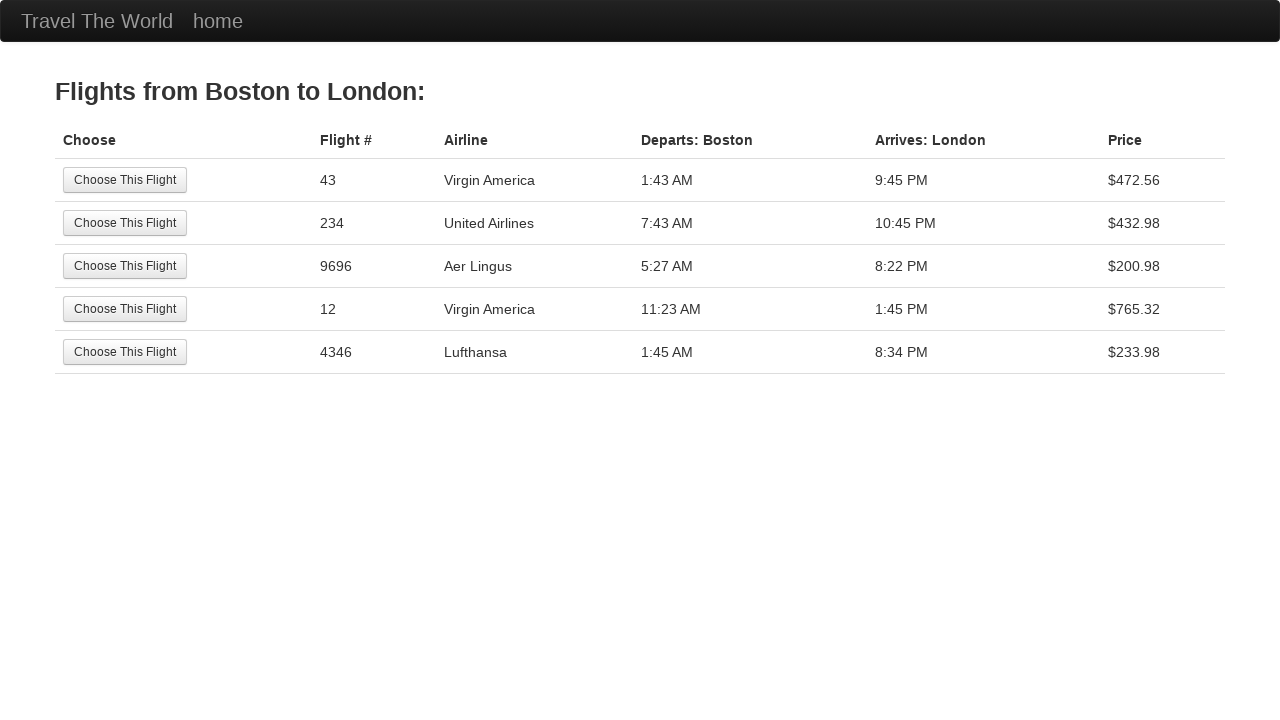

Verified Boston is displayed on reserve page
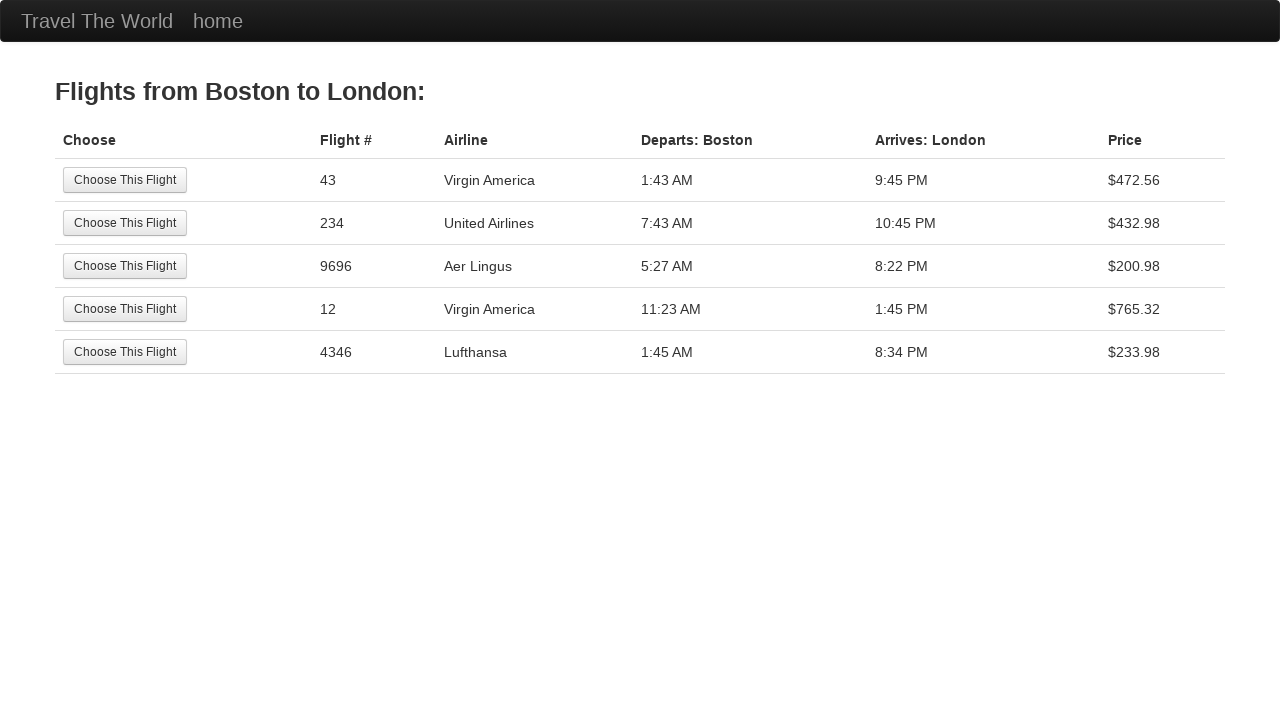

Verified London is displayed on reserve page
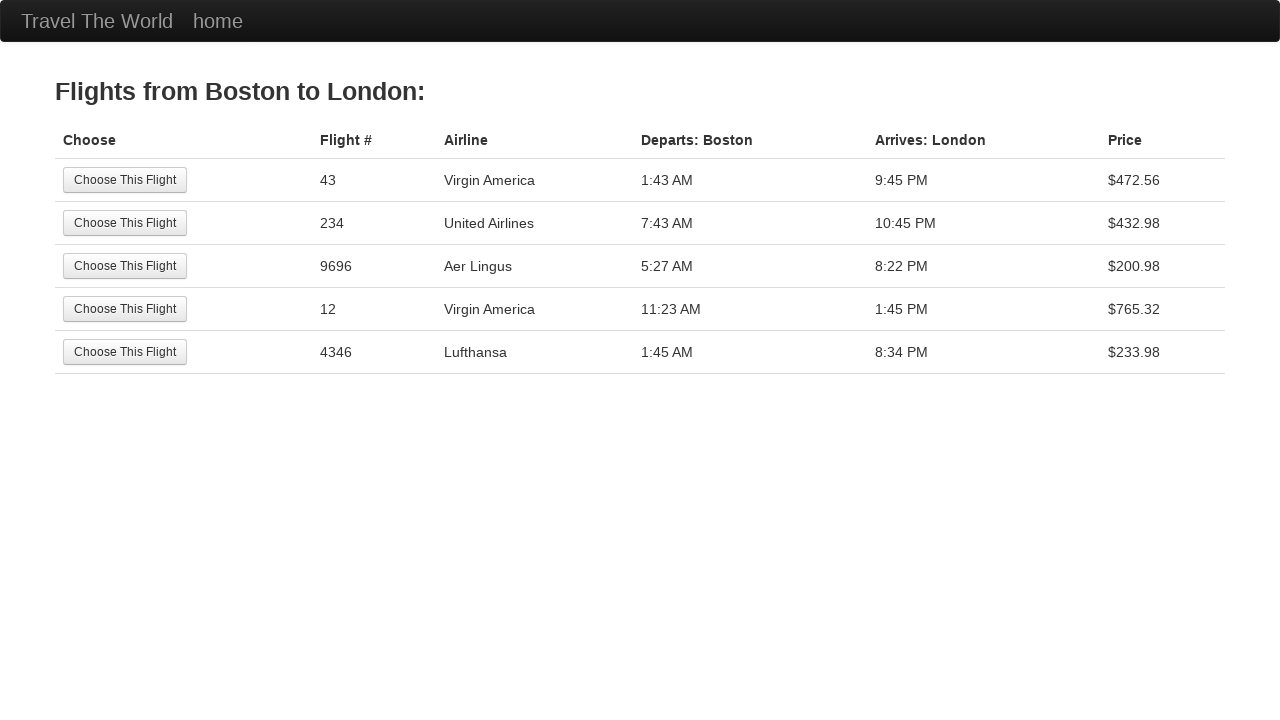

Selected the first available flight at (125, 180) on table.table tbody tr:first-child input[type='submit']
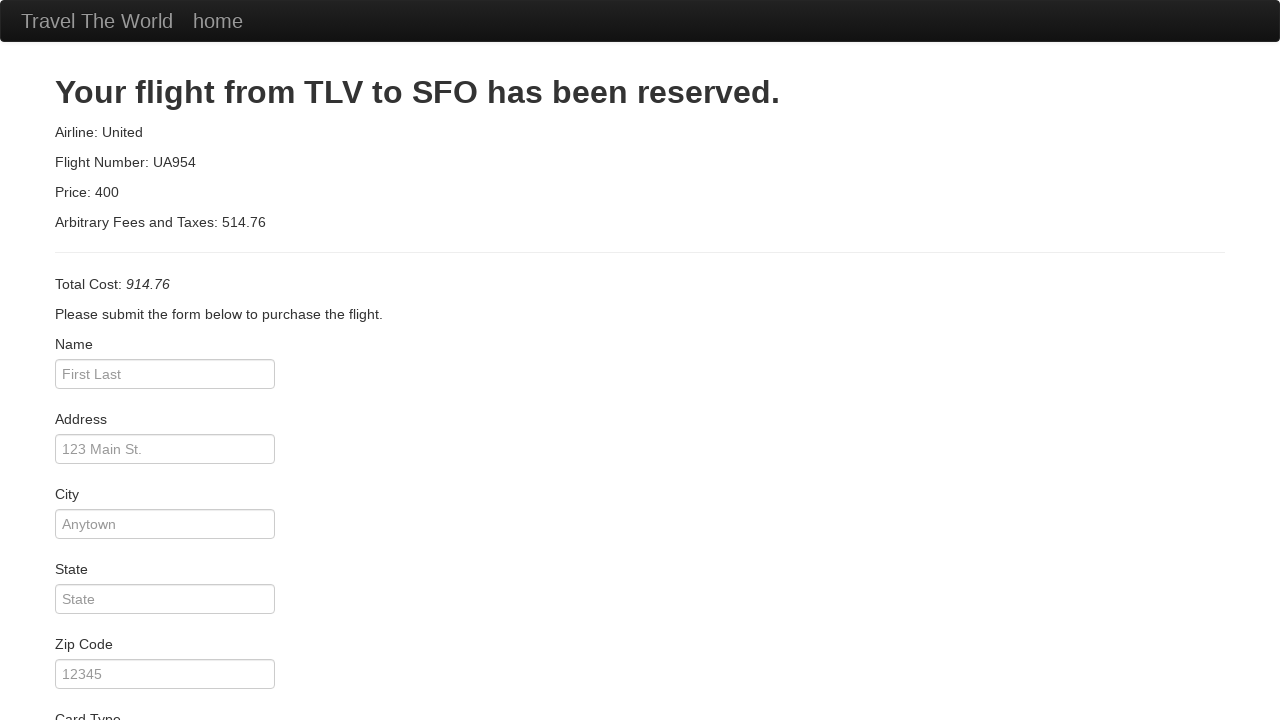

Purchase form loaded
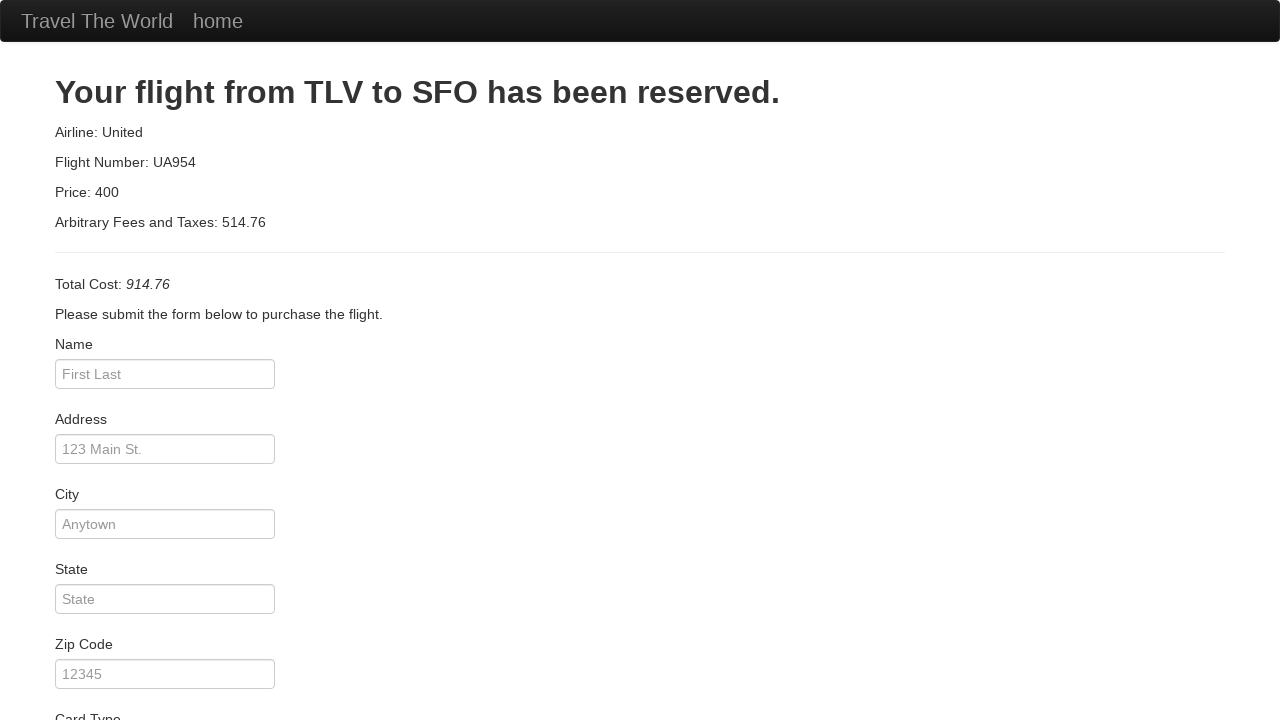

Entered passenger name 'John Smith' on input[id='inputName']
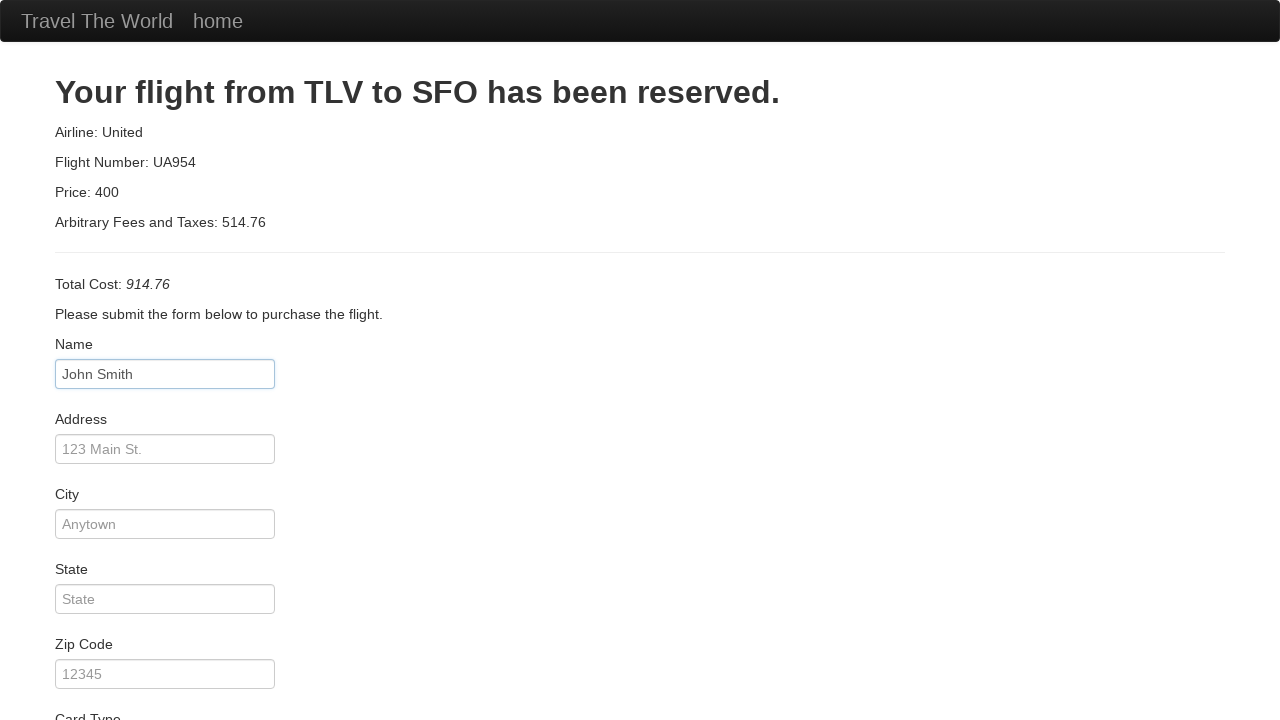

Entered address '123 Main Street' on input[id='address']
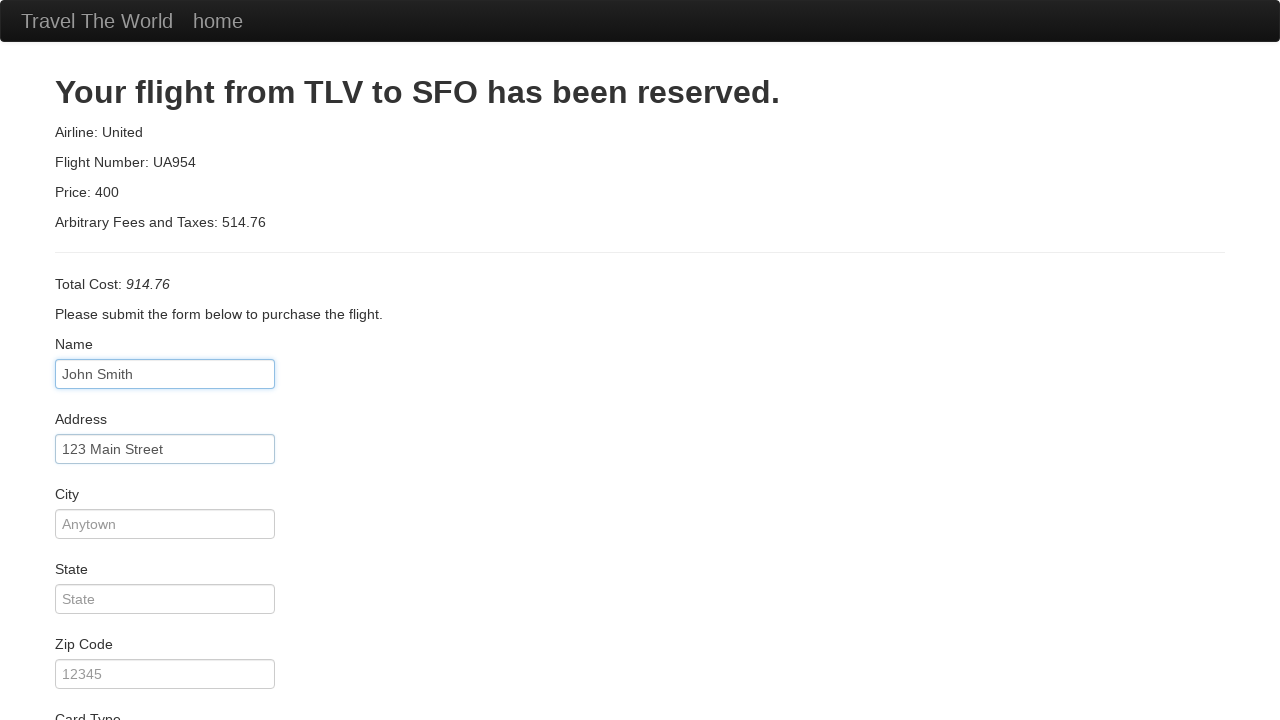

Entered city 'Boston' on input[id='city']
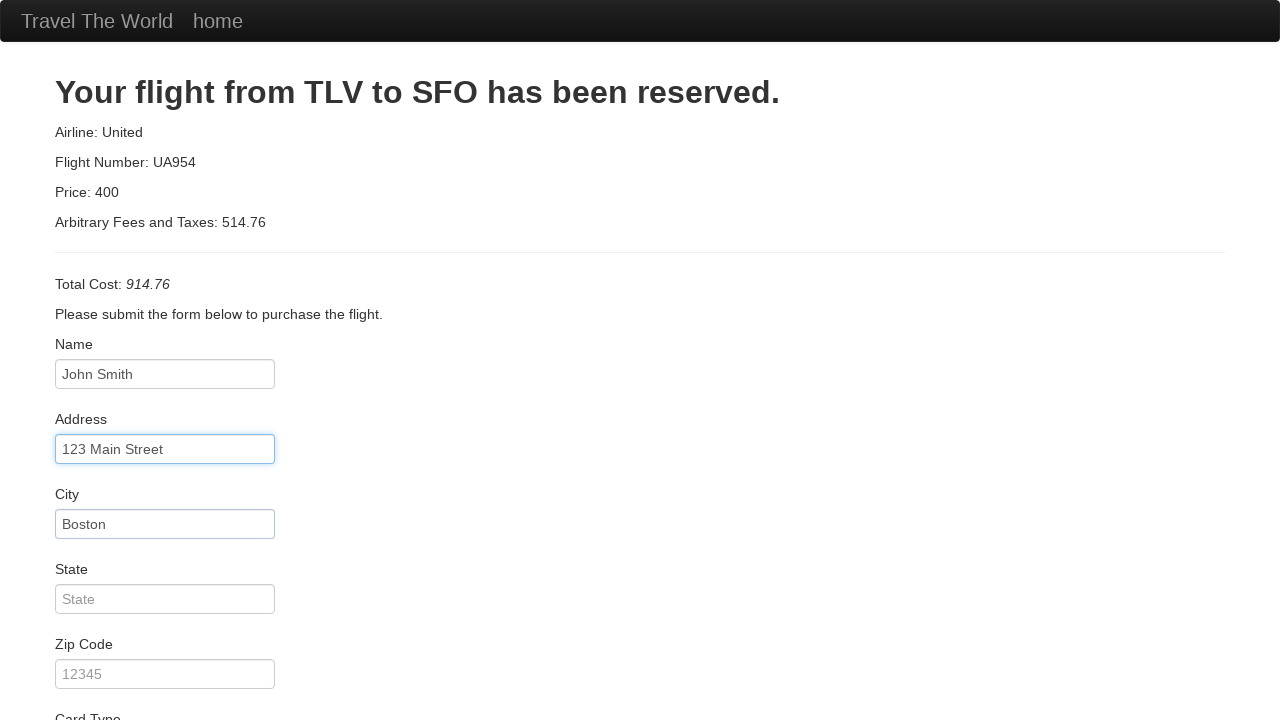

Entered state 'MA' on input[id='state']
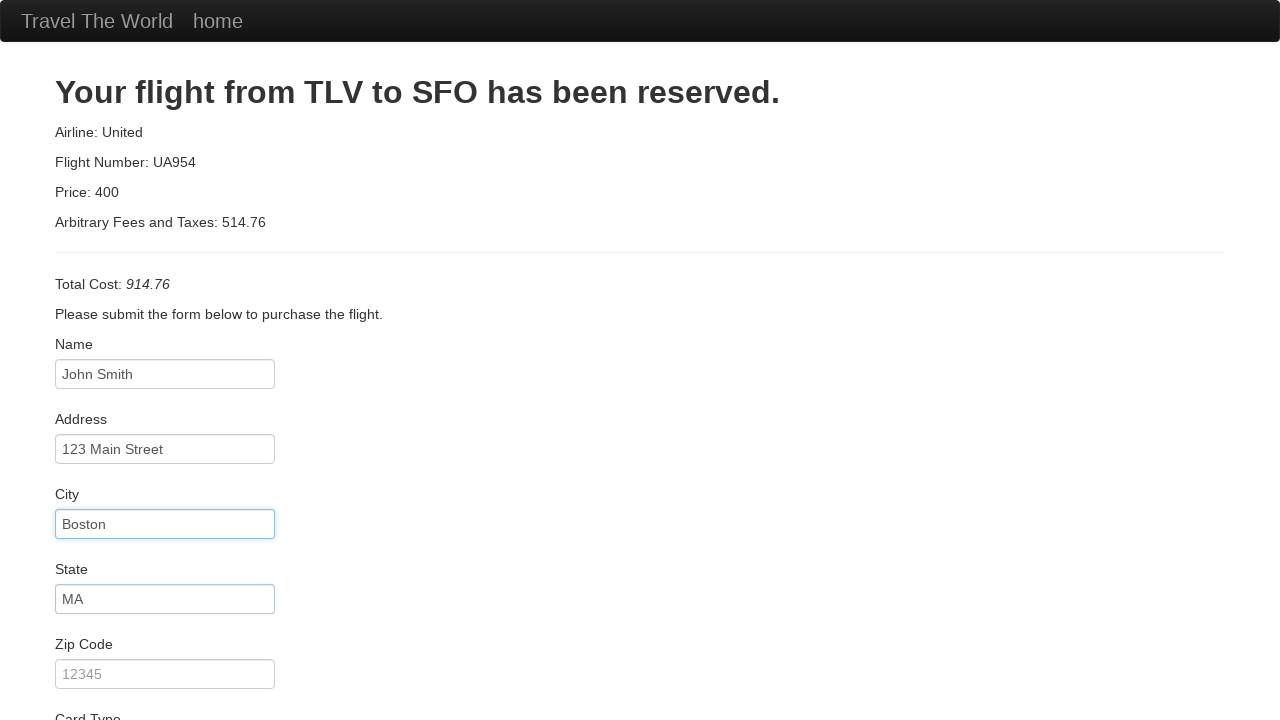

Entered zip code '02101' on input[id='zipCode']
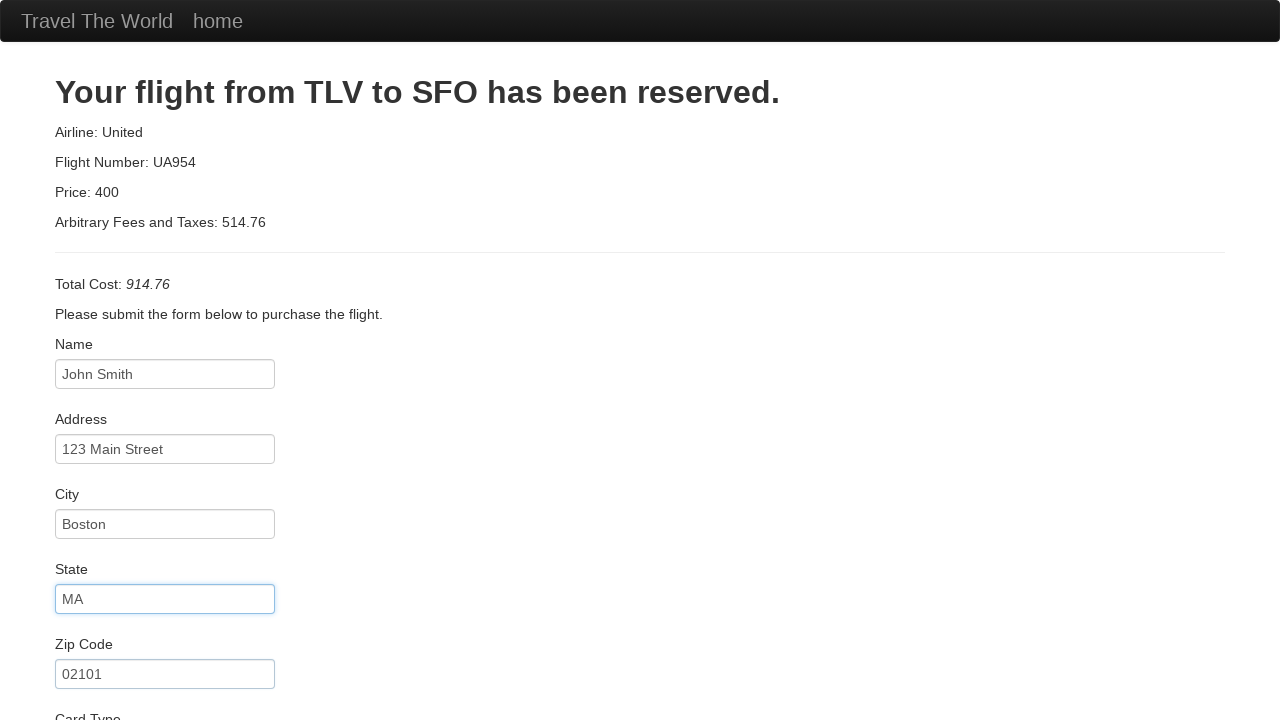

Entered credit card number on input[id='creditCardNumber']
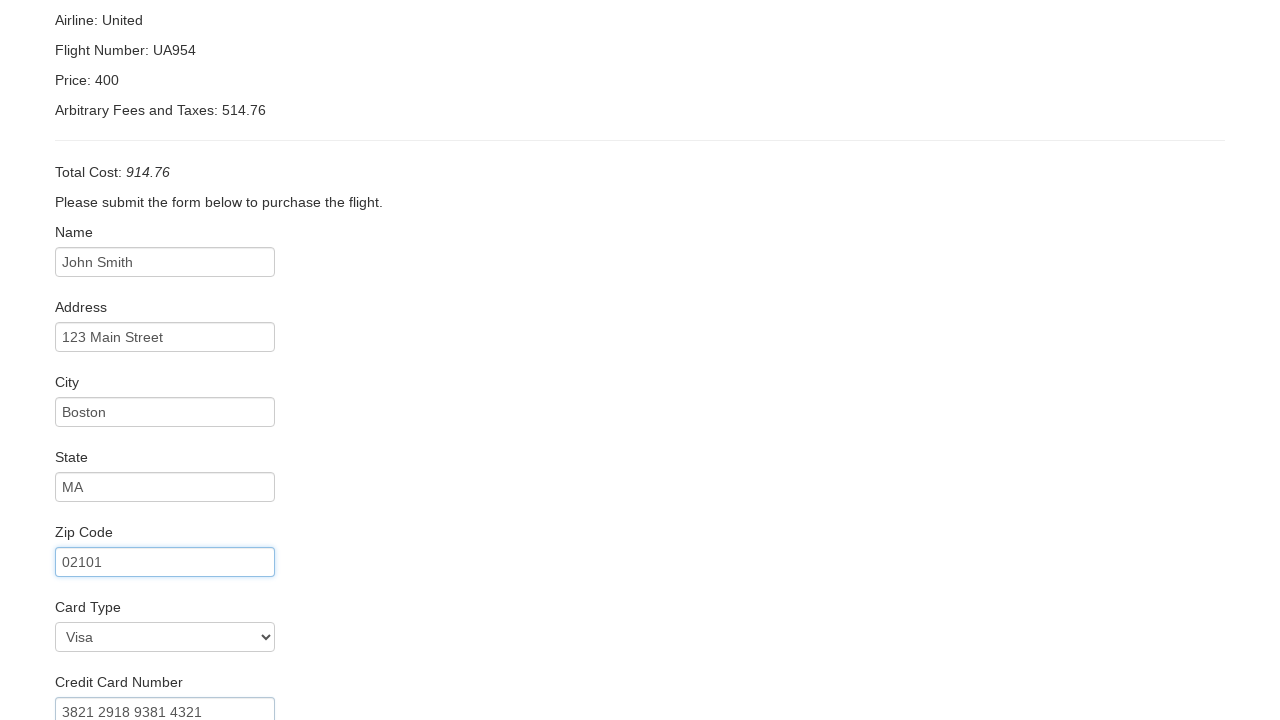

Entered credit card month '9' on input[id='creditCardMonth']
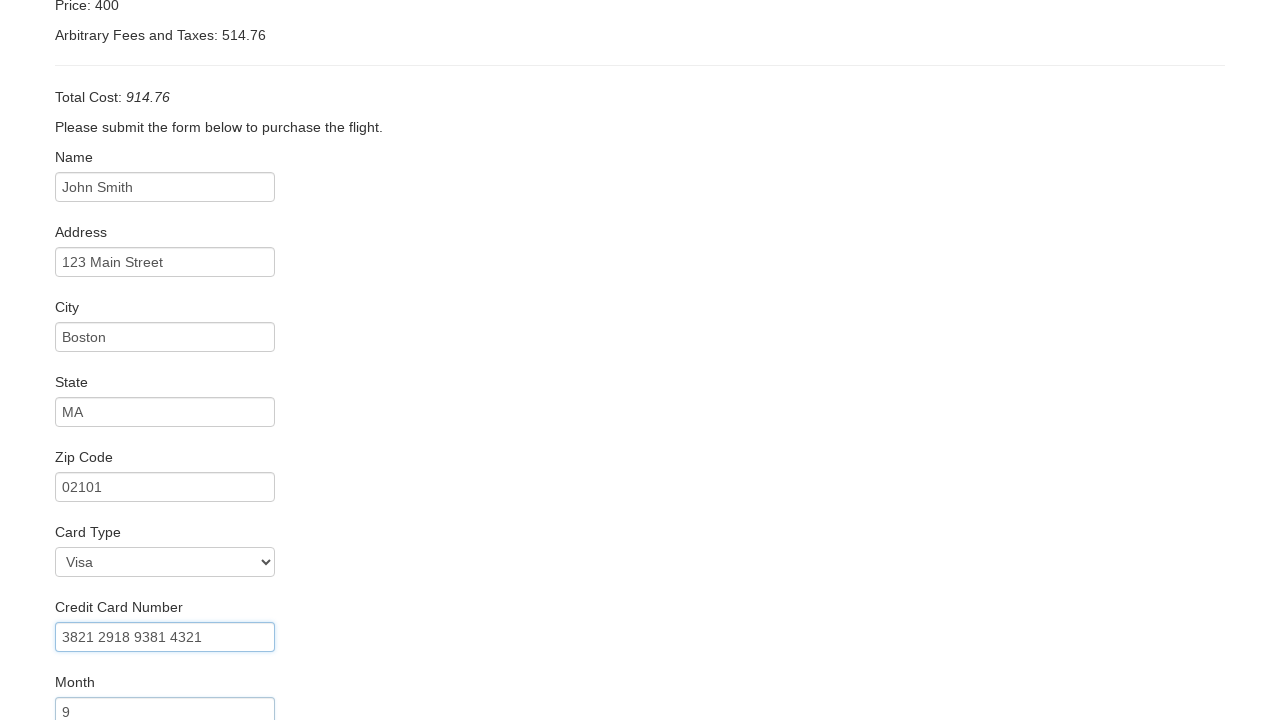

Entered credit card year '2021' on input[id='creditCardYear']
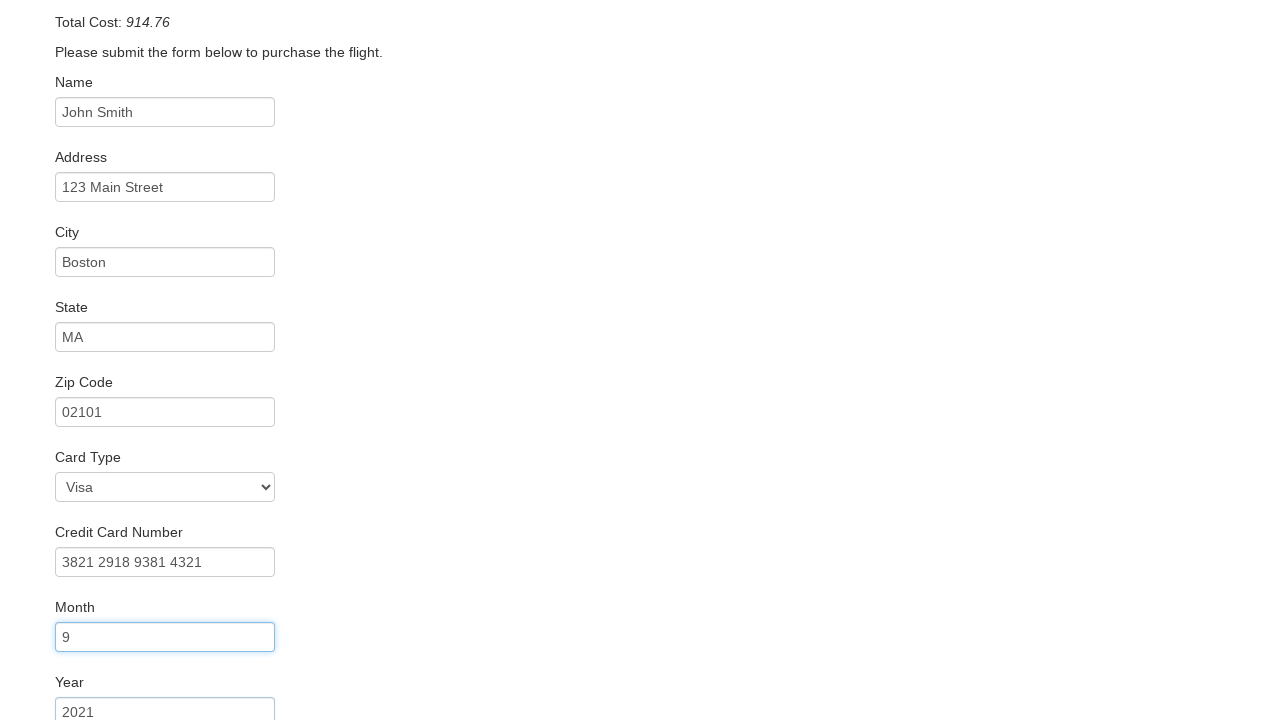

Entered name on card 'John Smith' on input[id='nameOnCard']
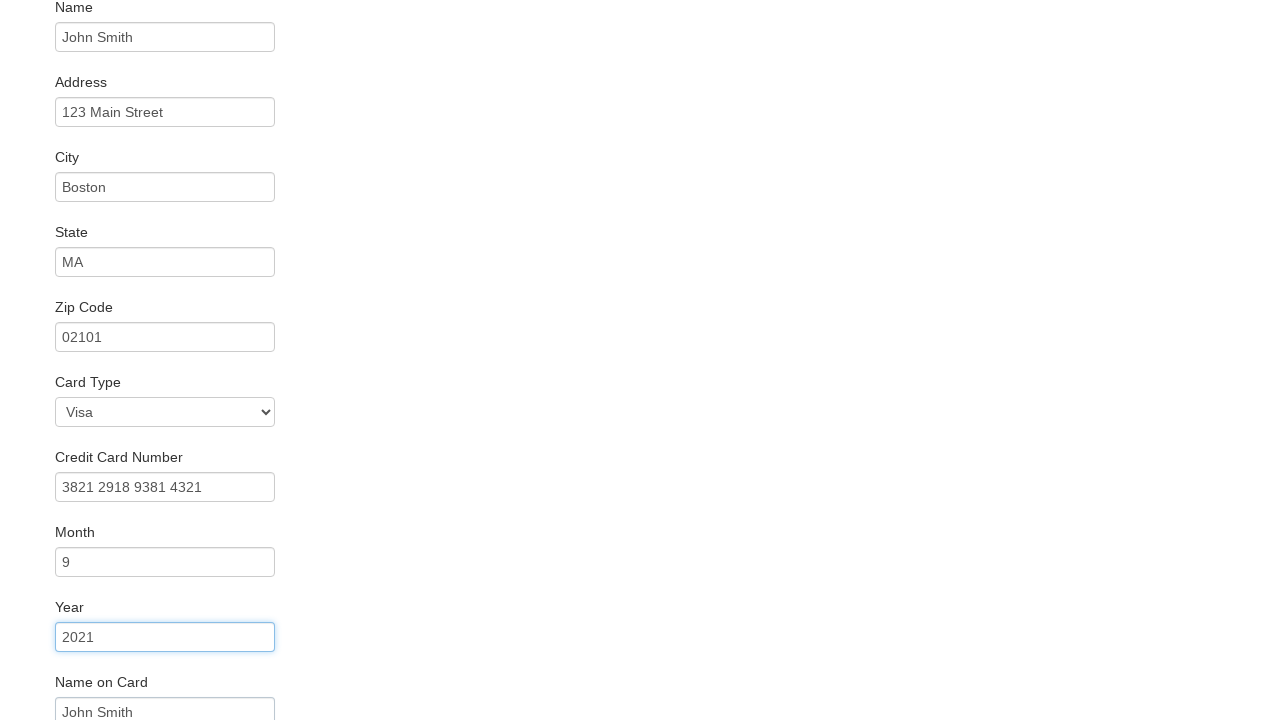

Submitted purchase form at (118, 685) on input[type='submit']
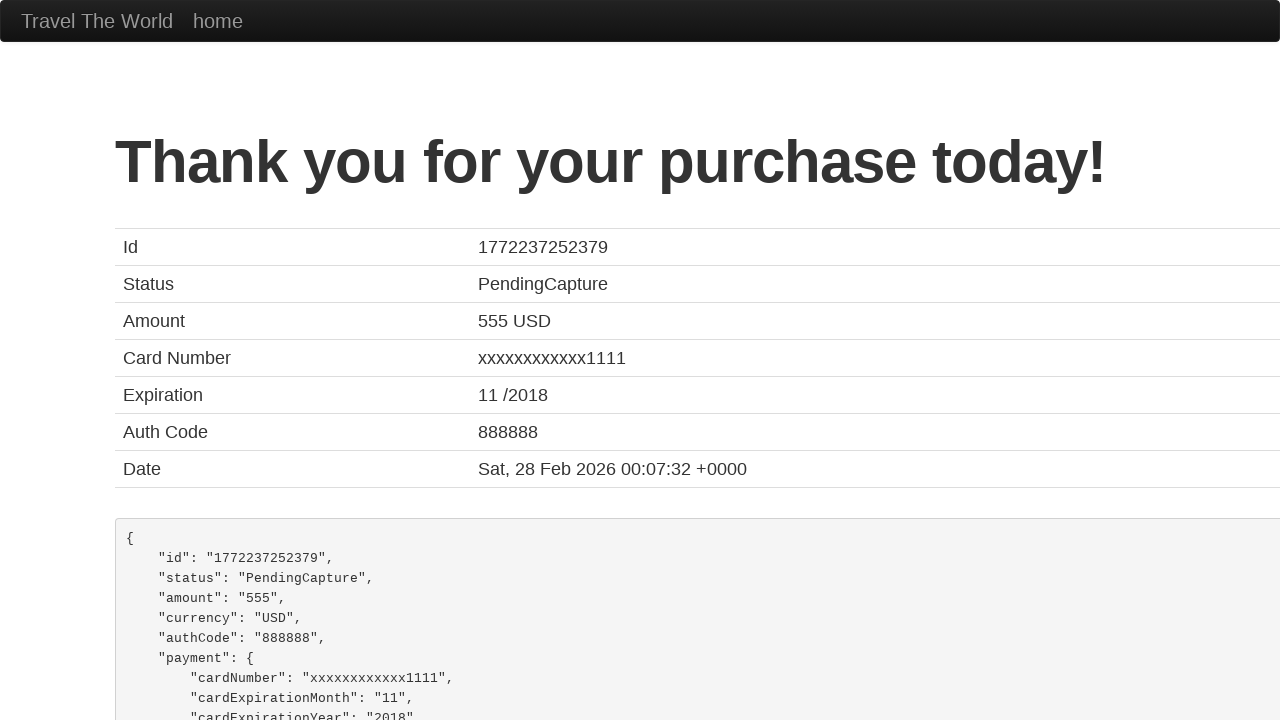

Confirmation page loaded with thank you message
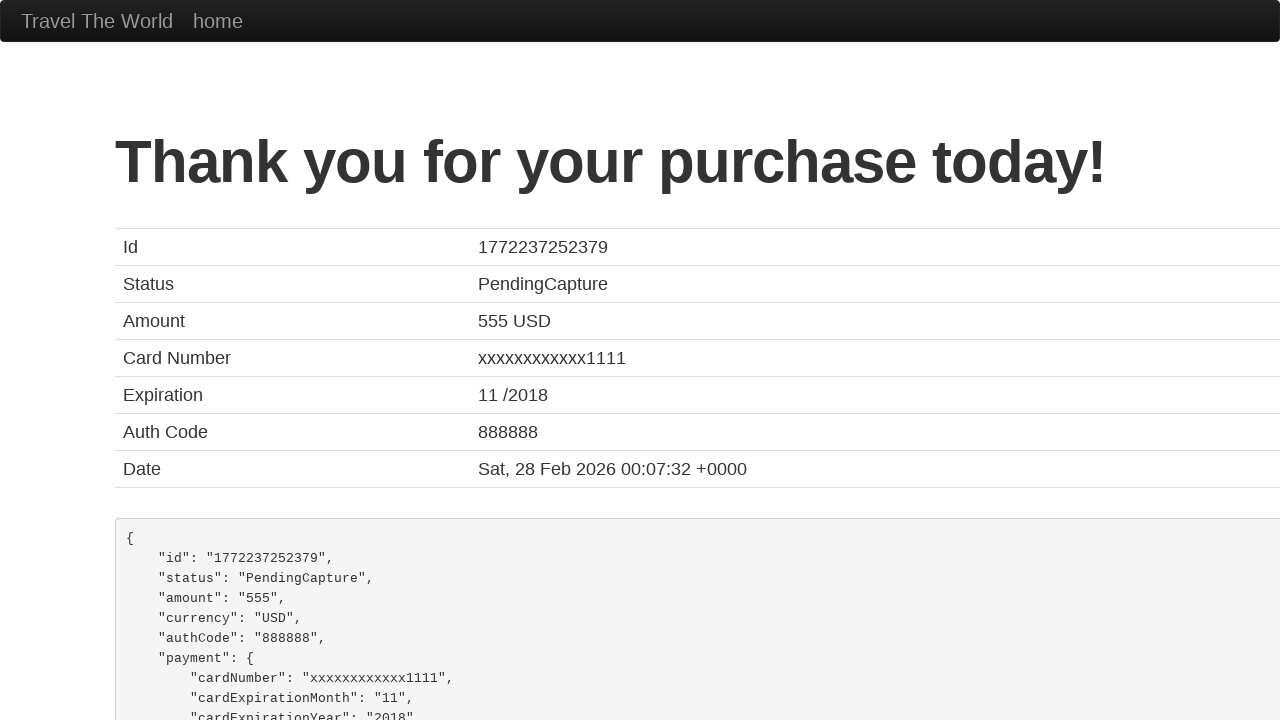

Confirmation details table is displayed
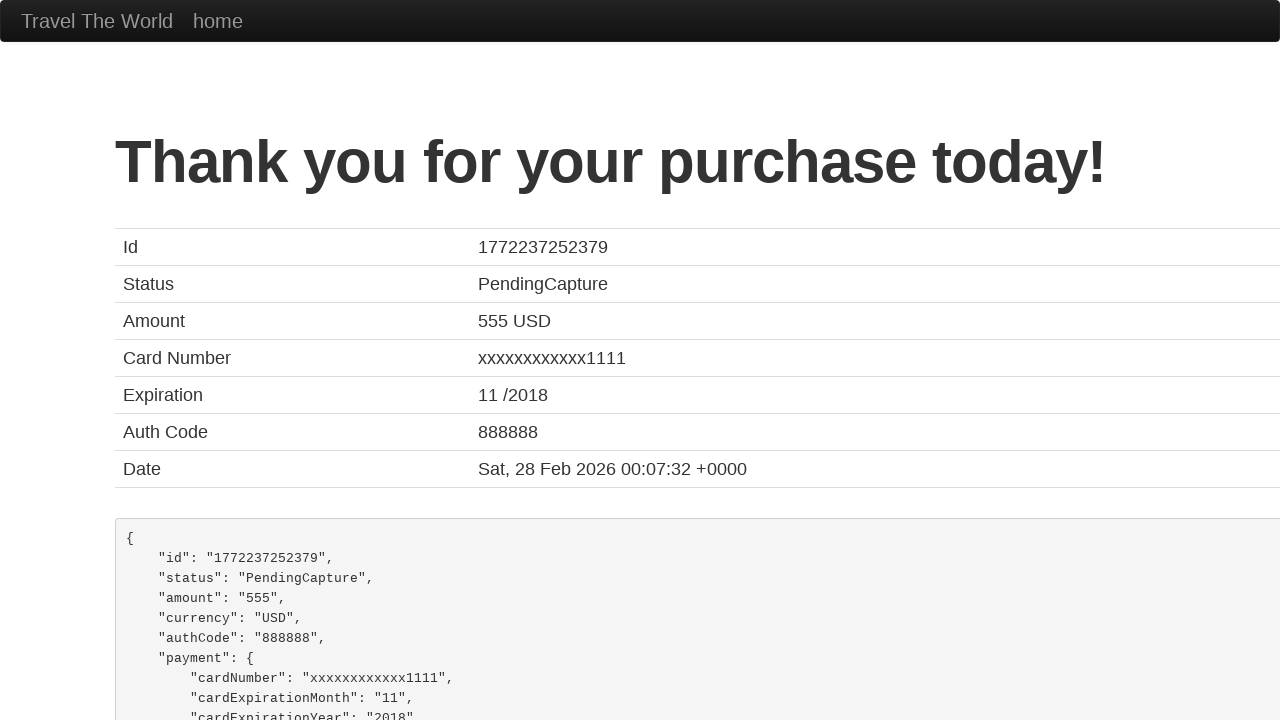

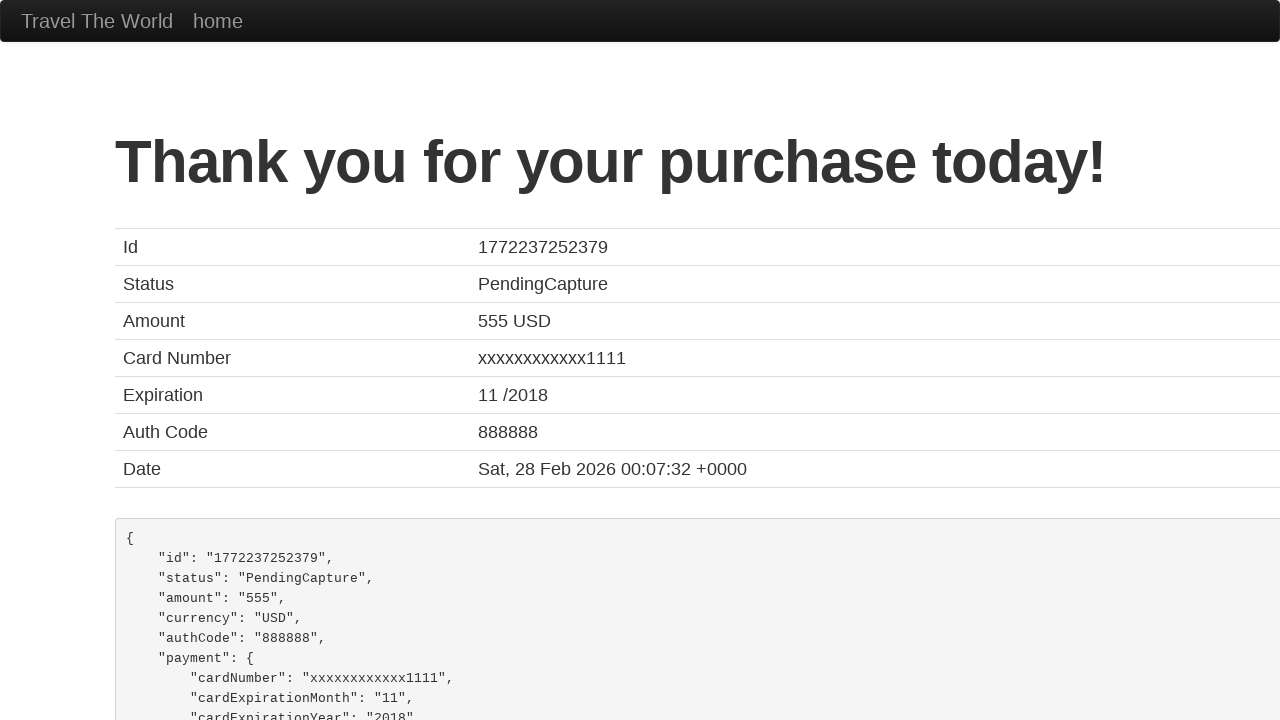